Navigates to a training support website and clicks on the "About" link to navigate to the about page

Starting URL: https://v1.training-support.net

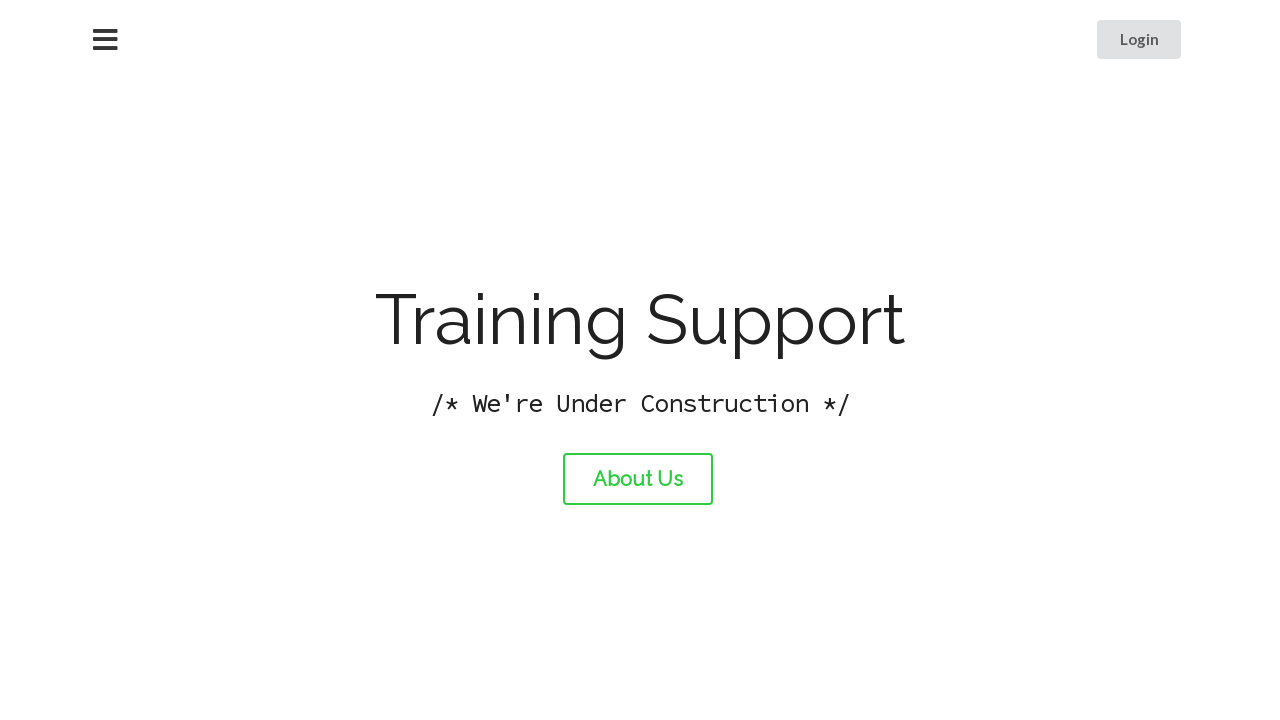

Clicked on the About link at (638, 479) on #about-link
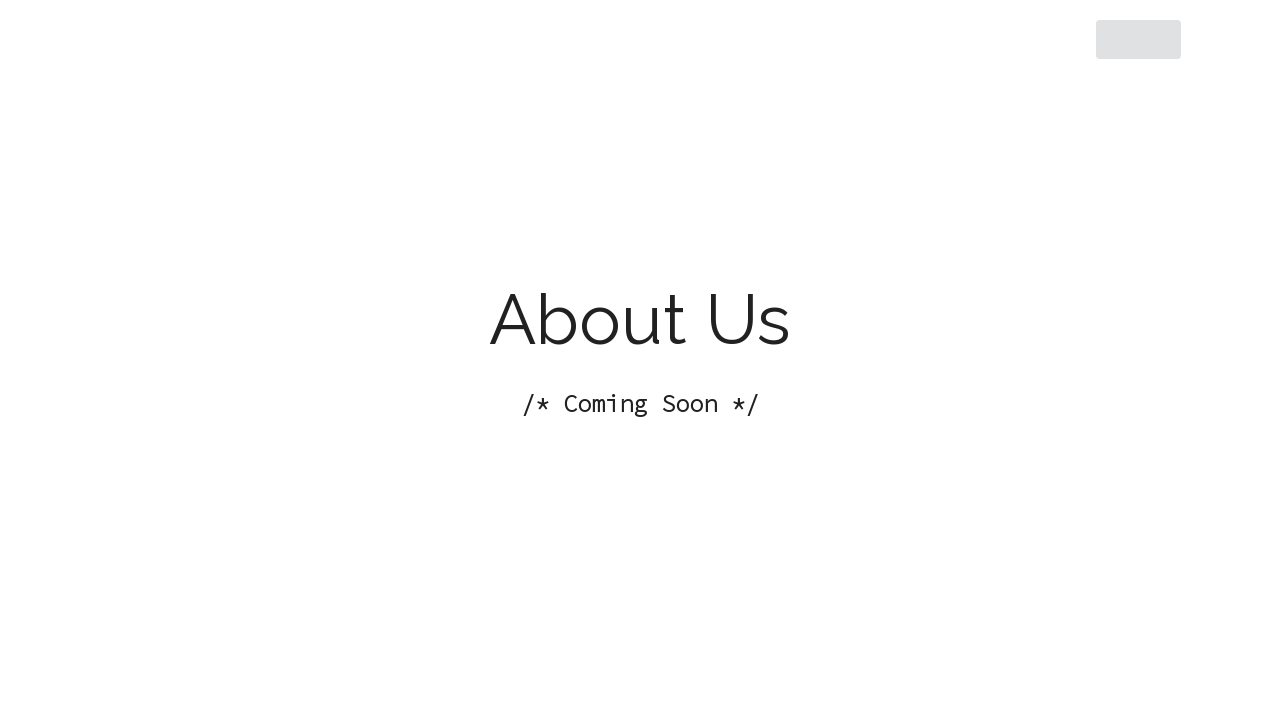

About page loaded successfully
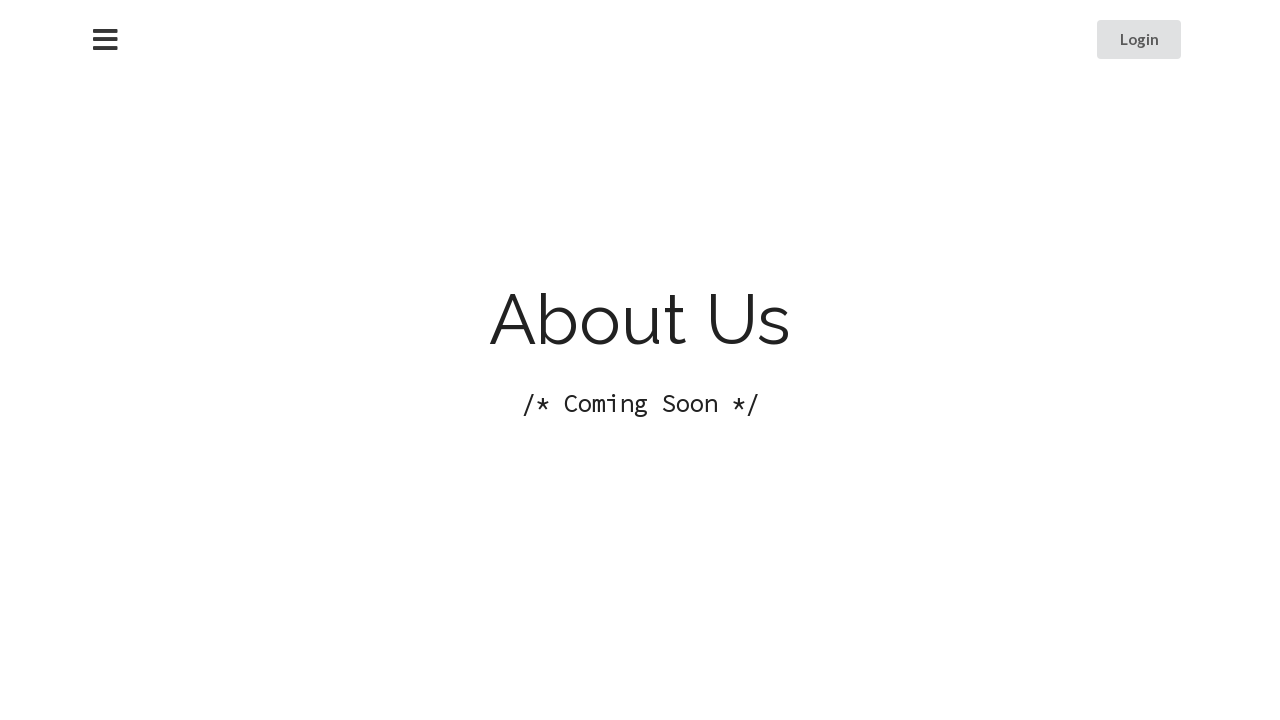

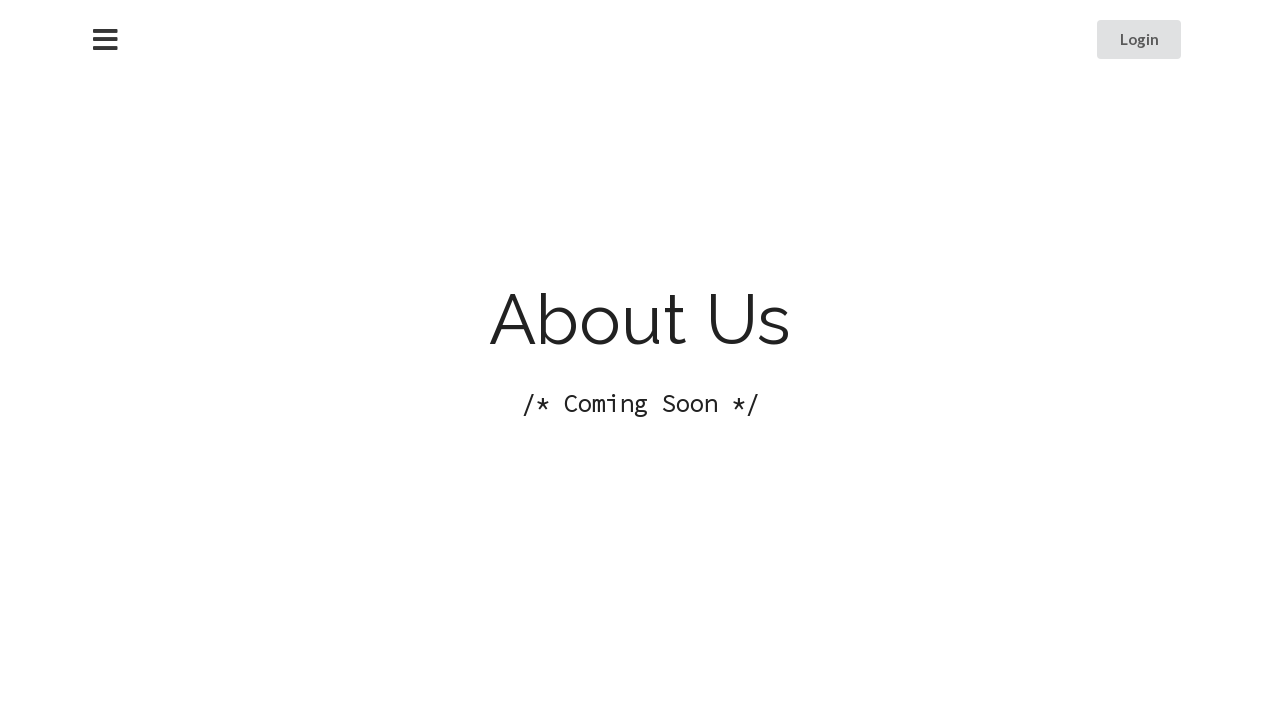